Adds people to the list and verifies that Edit buttons are displayed for each person

Starting URL: https://tc-1-final-parte1.vercel.app/tabelaCadastro.html

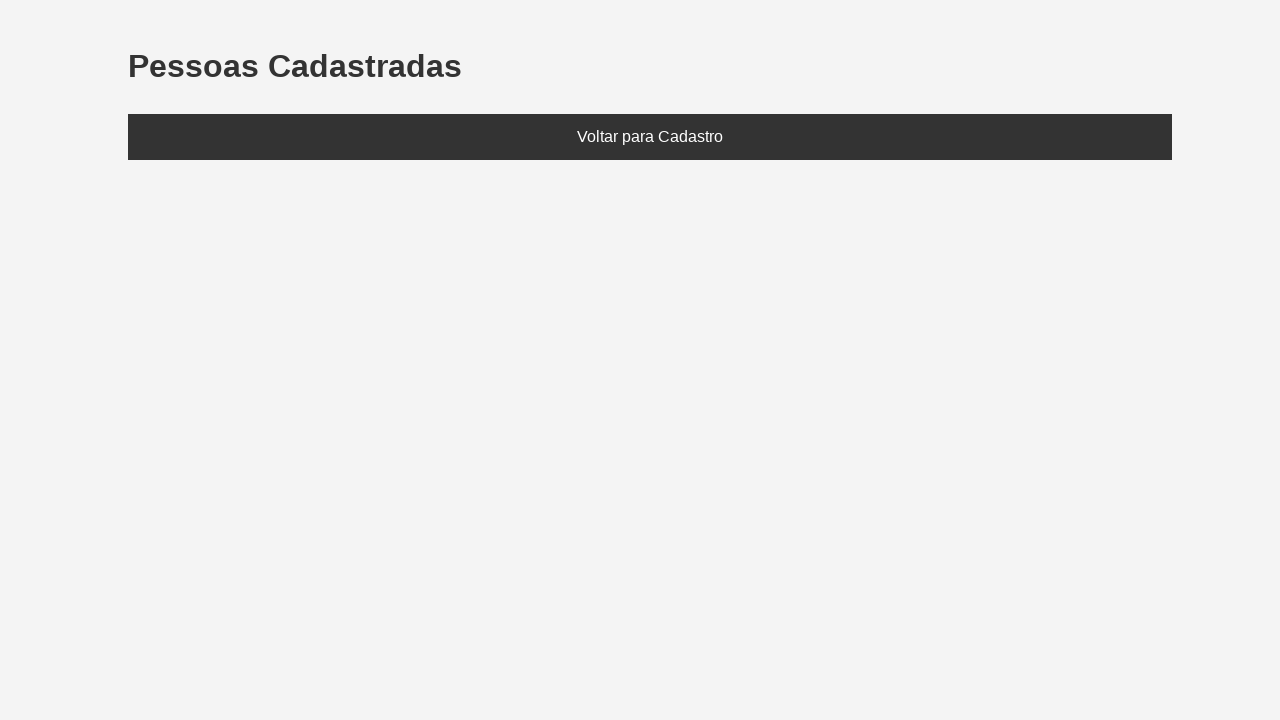

Added two people (Marcio and Mariana) to localStorage
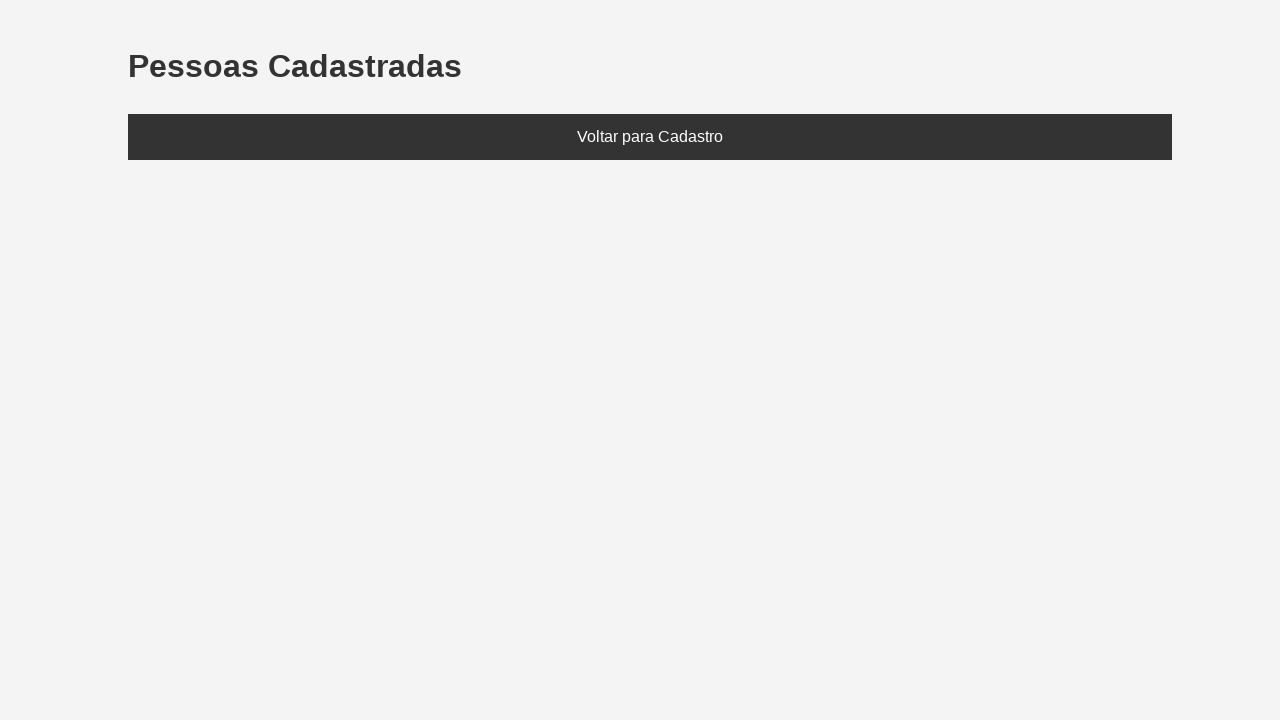

Reloaded the page to load data from localStorage
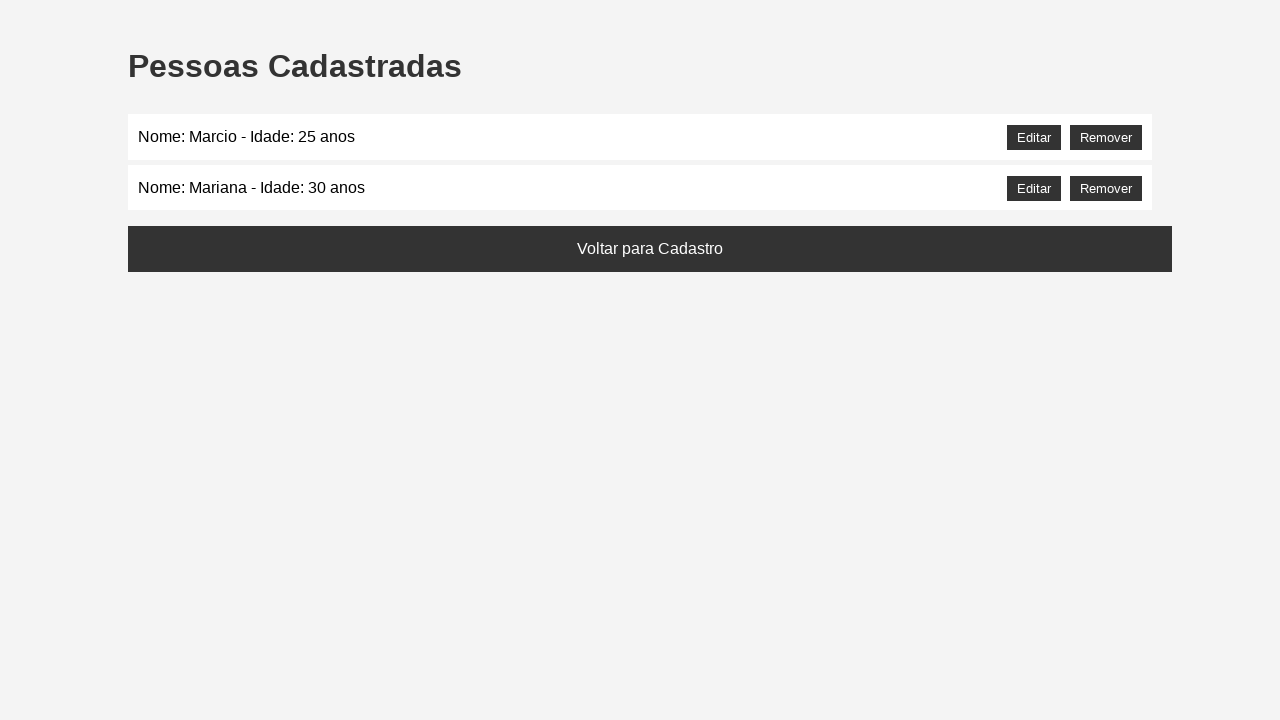

Waited for the list to populate with Marcio
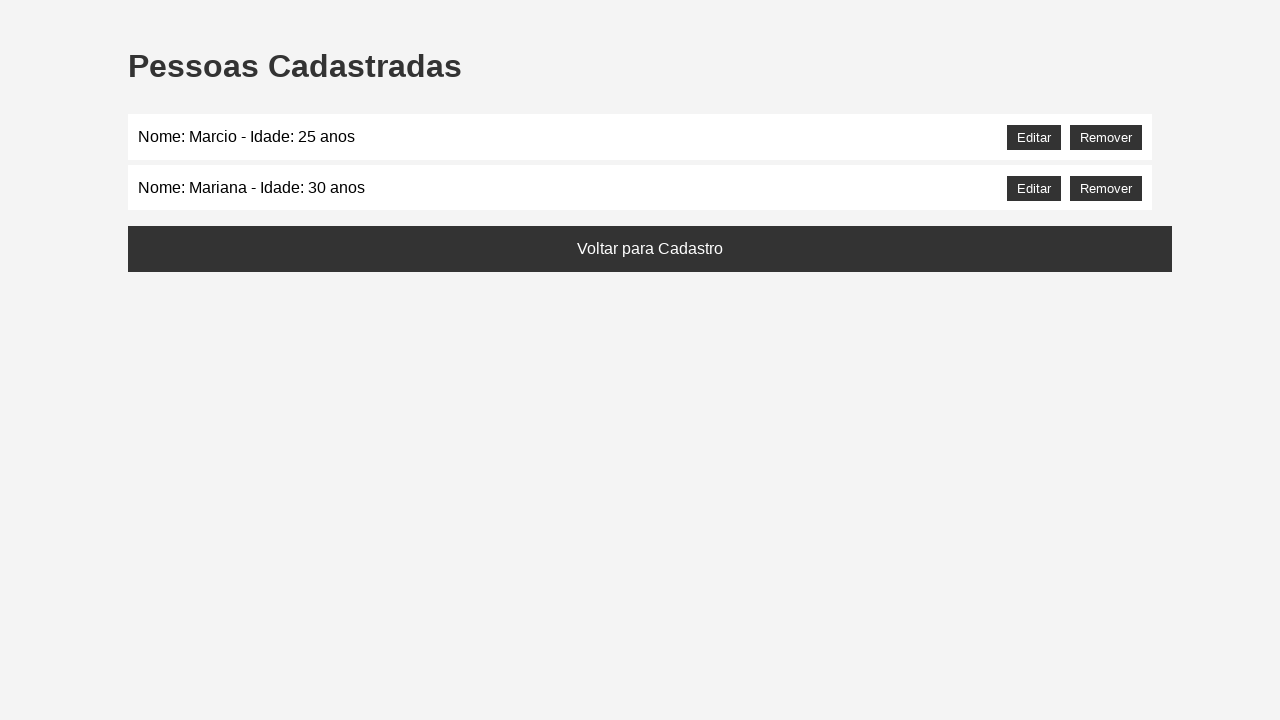

Located all Edit buttons on the page
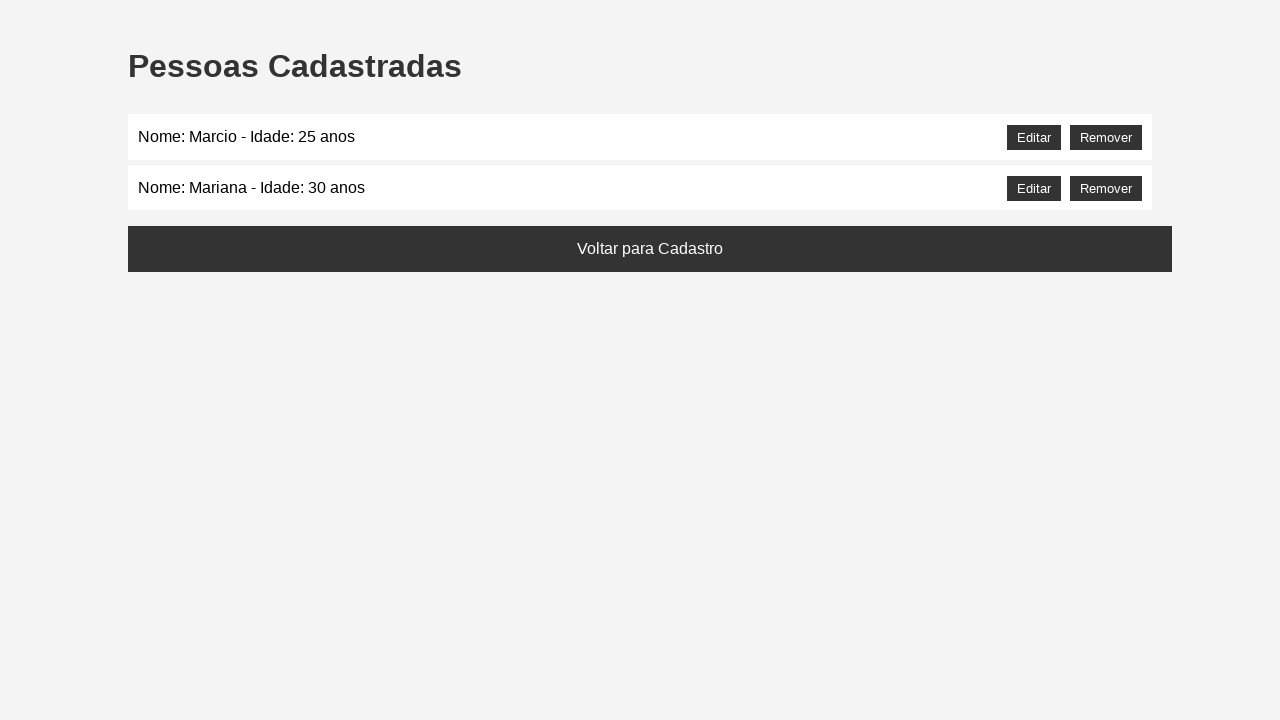

Verified that at least 2 Edit buttons are present for each person
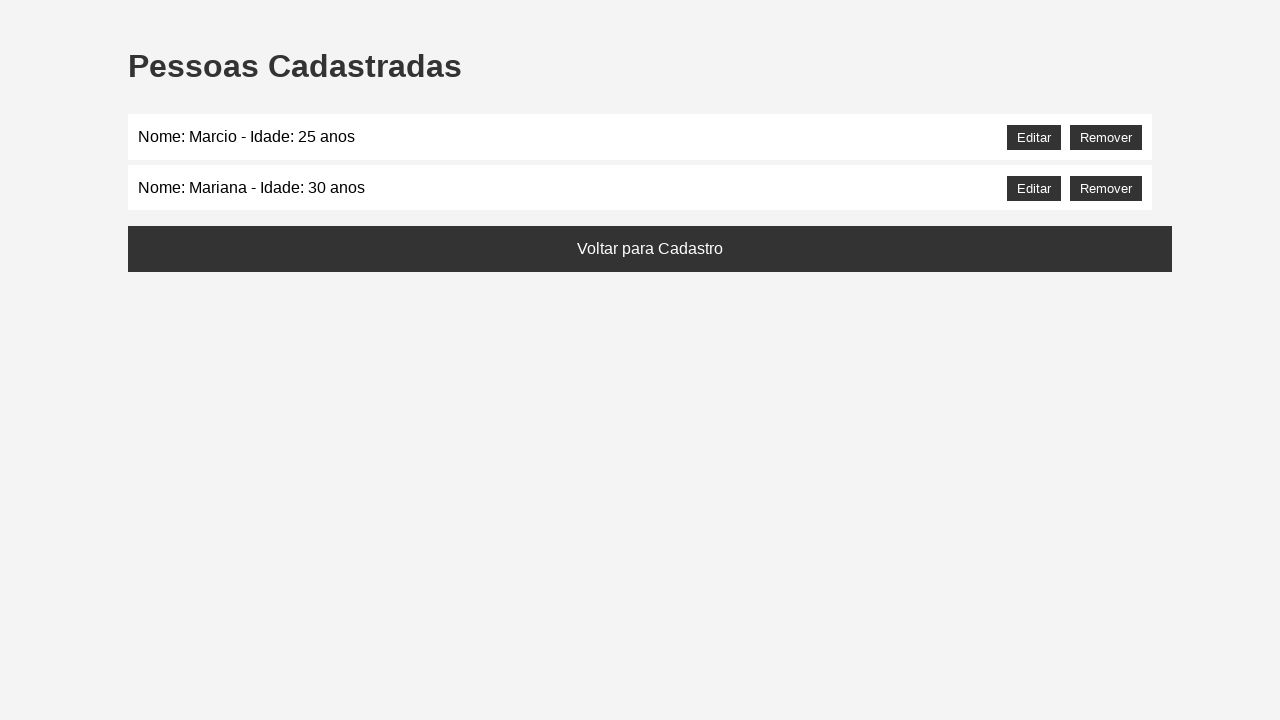

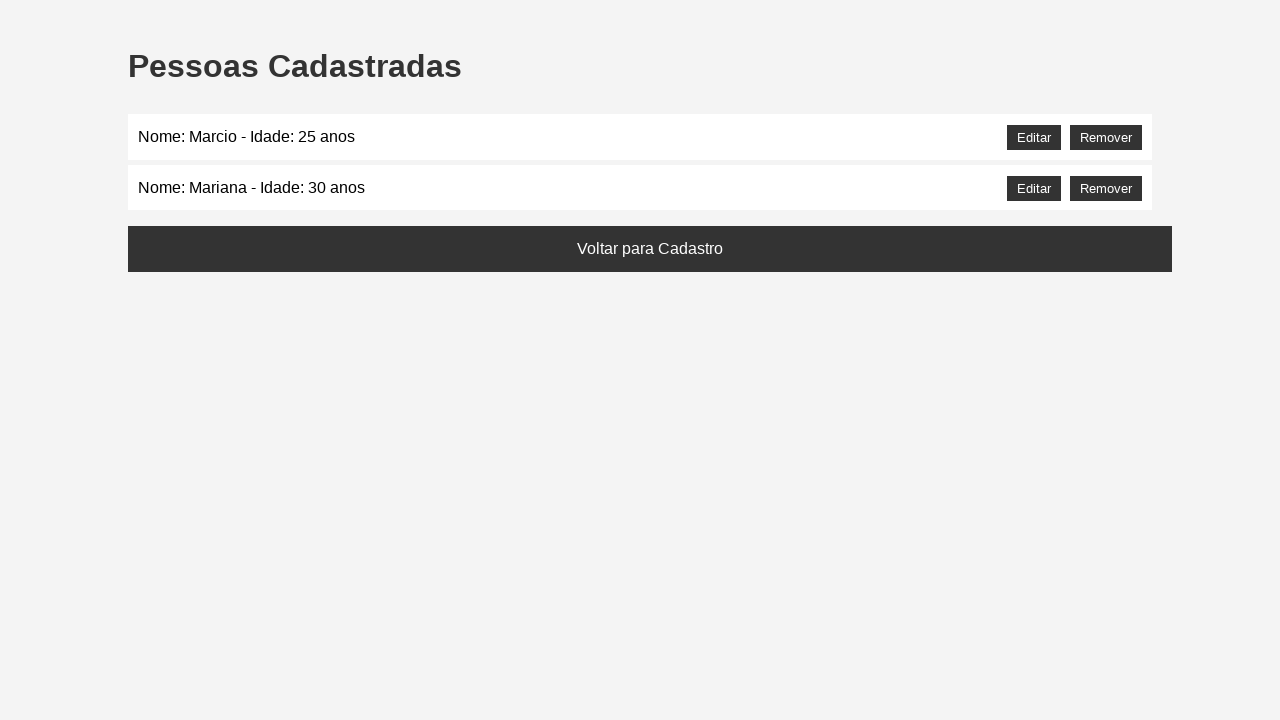